Tests file upload functionality by selecting a file for upload on a demo file upload page. Creates a test file dynamically and uploads it using the file input element.

Starting URL: https://the-internet.herokuapp.com/upload

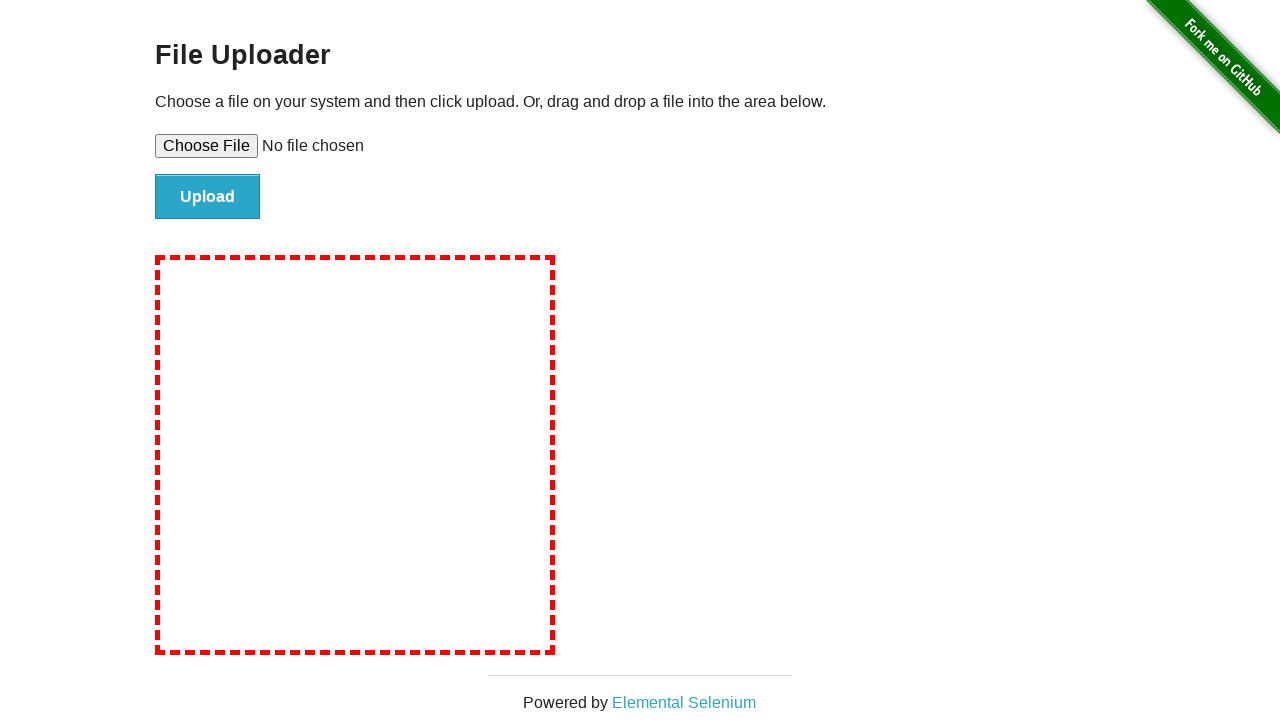

Created temporary test file with content
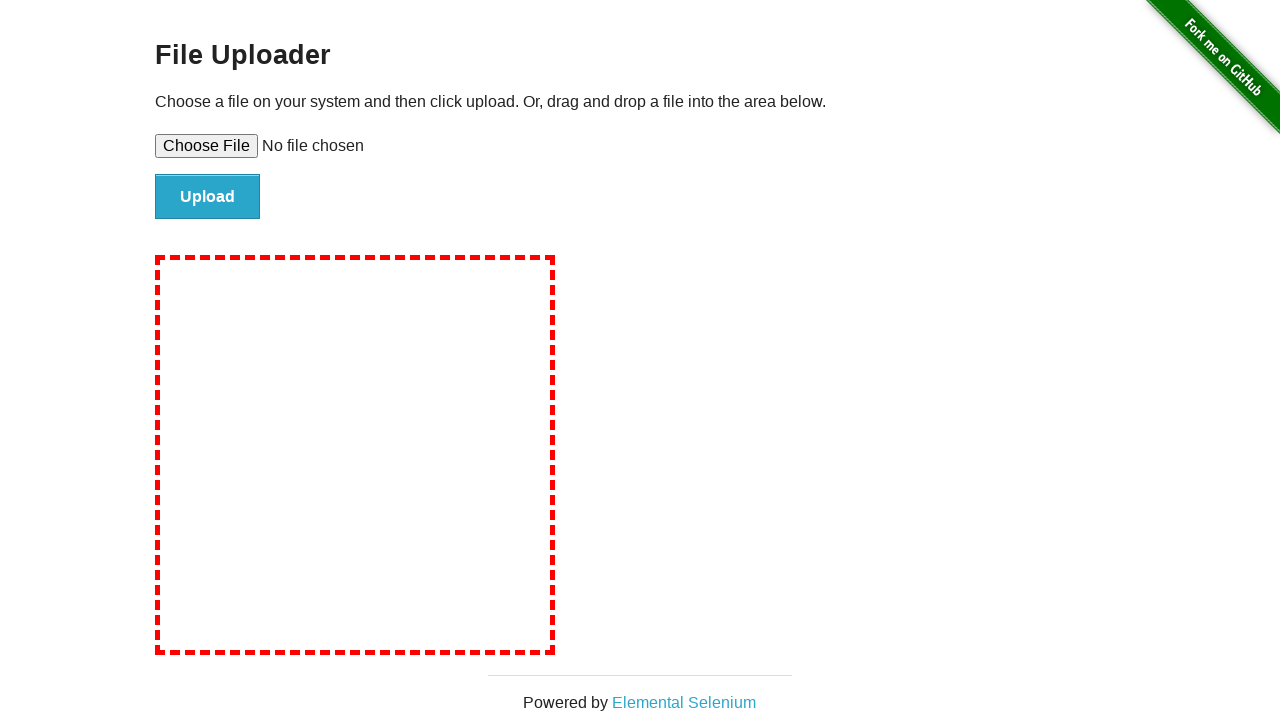

Selected temporary file for upload using file input element
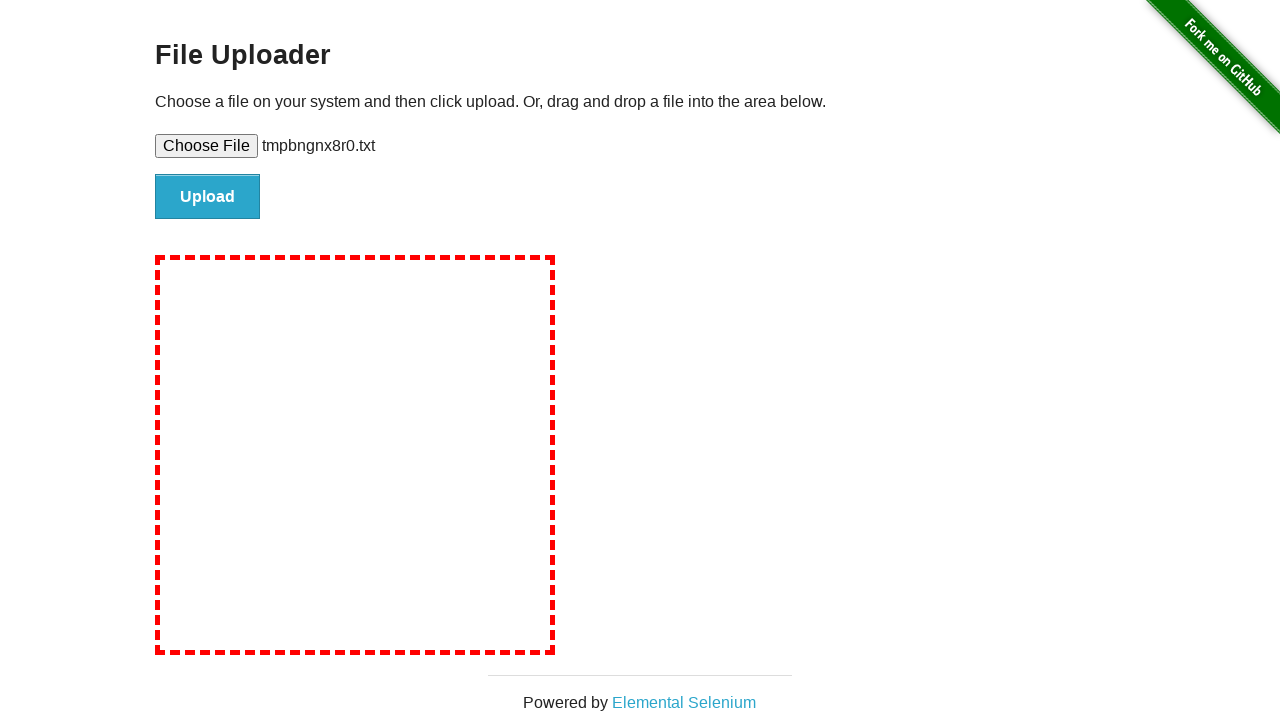

Clicked upload button to submit file at (208, 197) on #file-submit
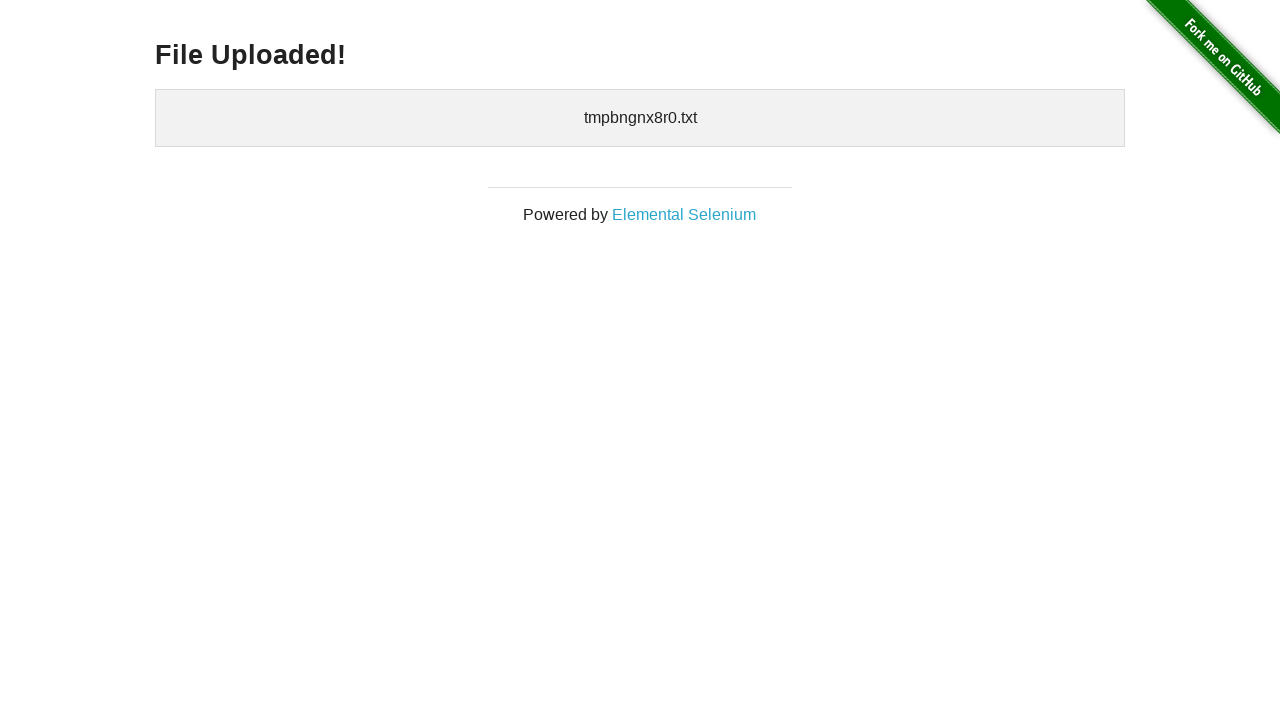

Upload confirmation page loaded with uploaded files section
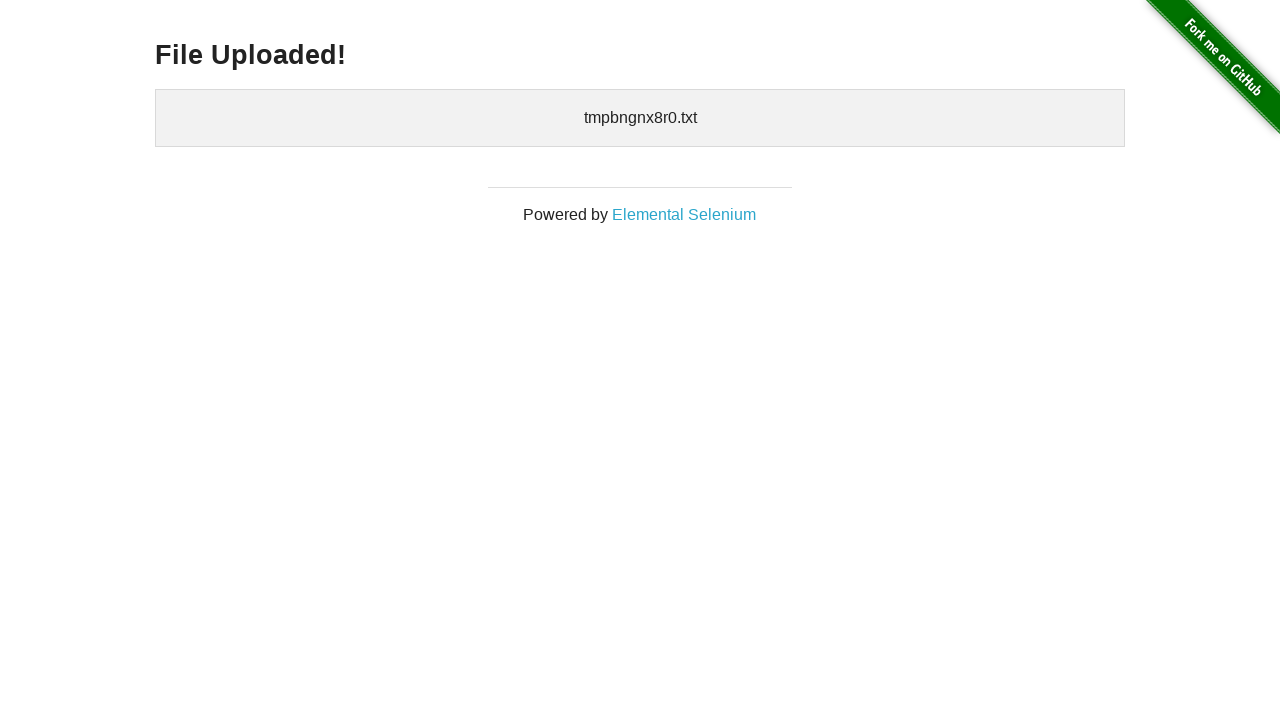

Cleaned up temporary test file
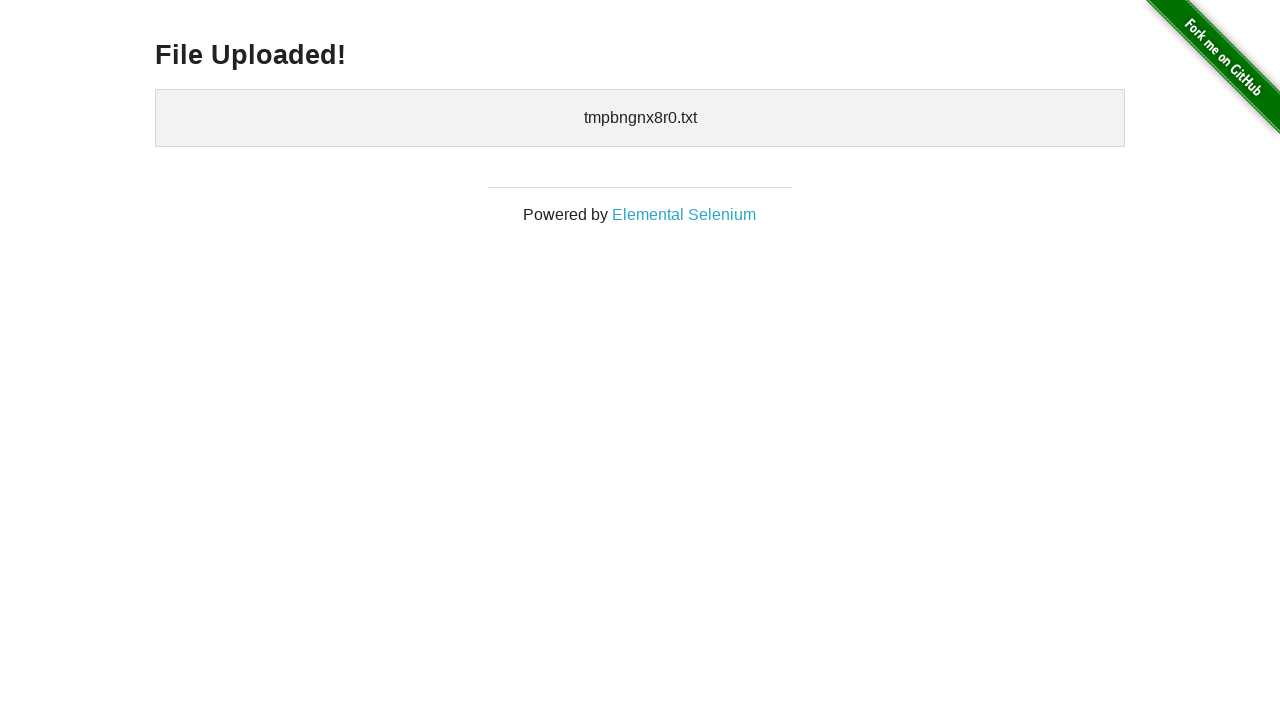

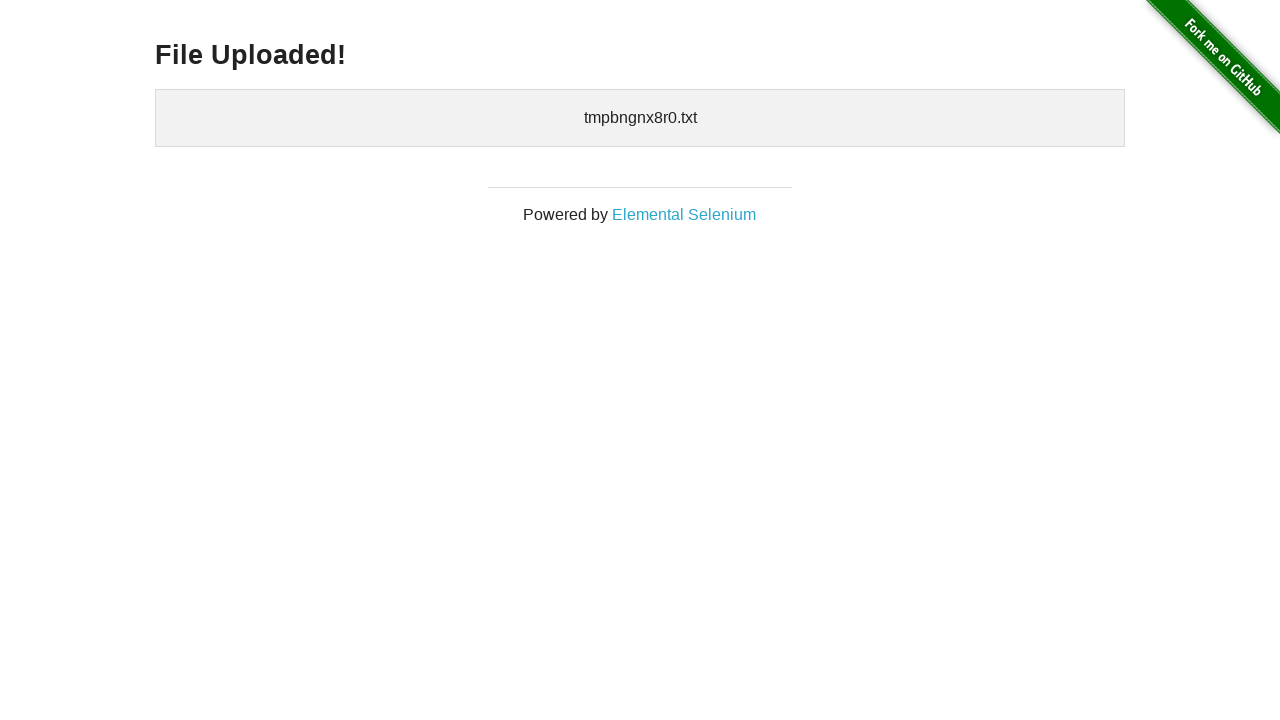